Tests dynamic button color change by waiting for a button's CSS class to change from default to "text-danger" and verifying the color changes to red

Starting URL: https://demoqa.com/dynamic-properties

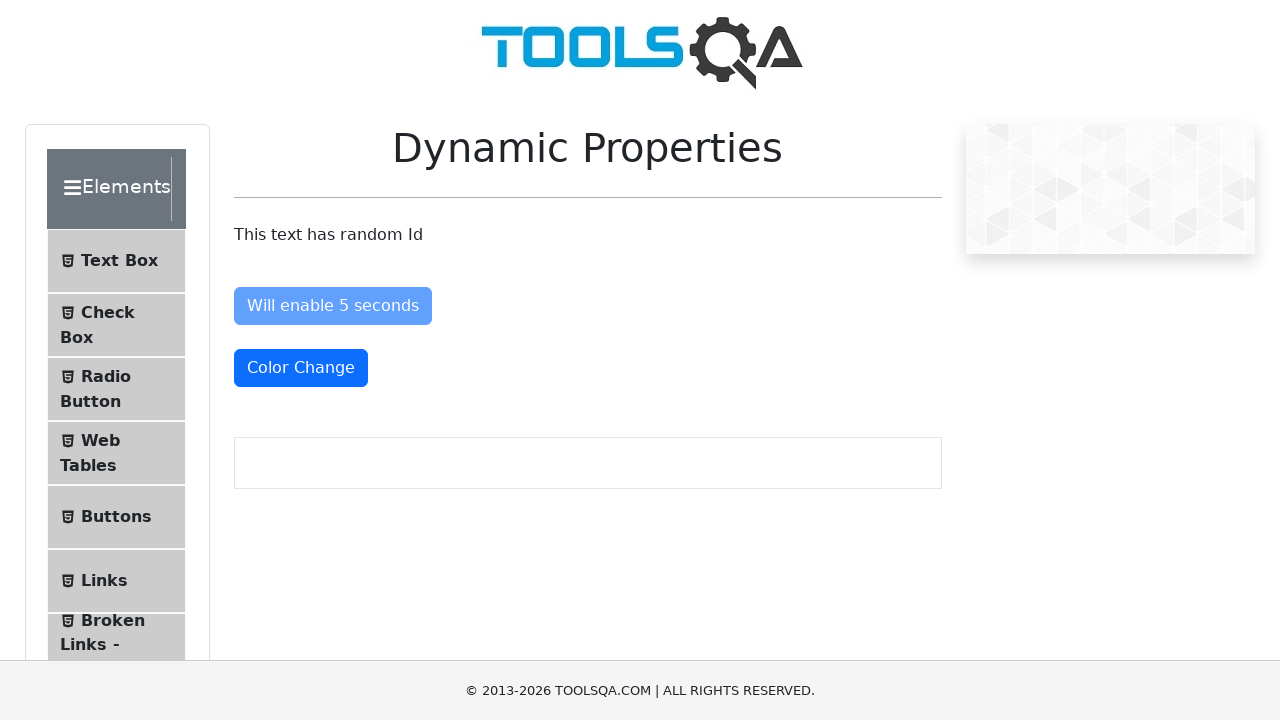

Located the color change button with ID '#colorChange'
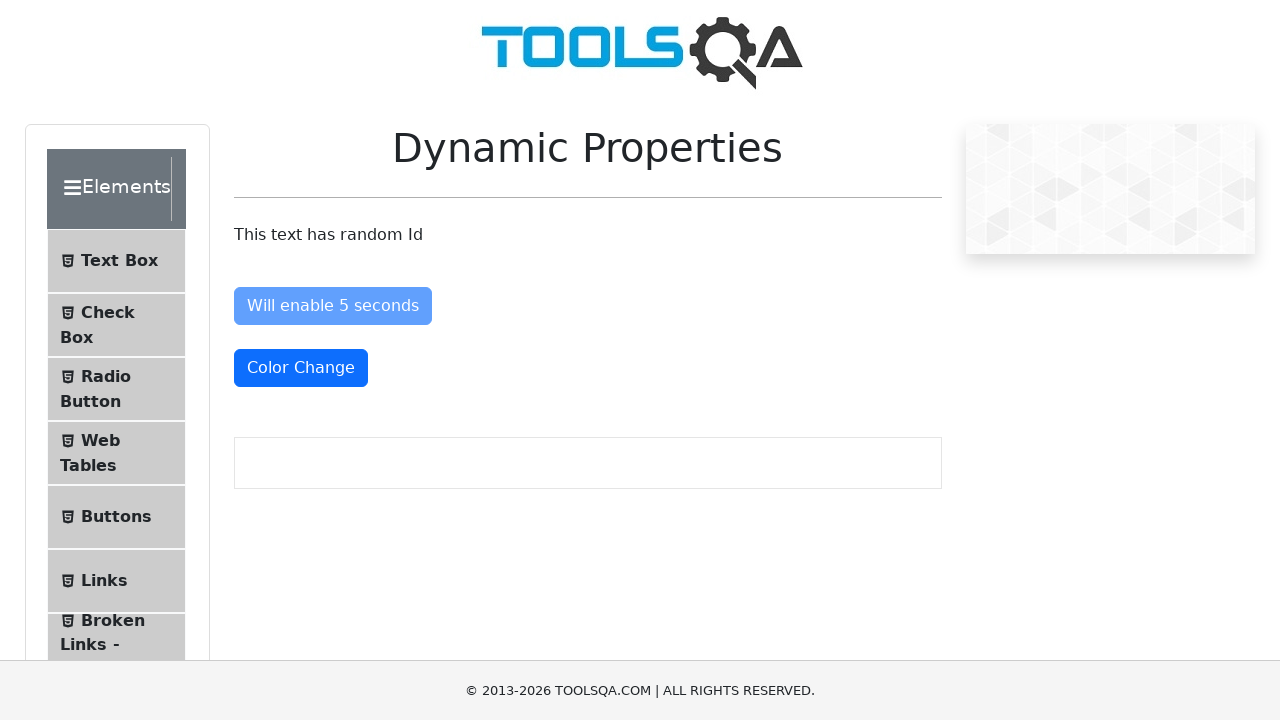

Verified button does not have 'text-danger' class initially
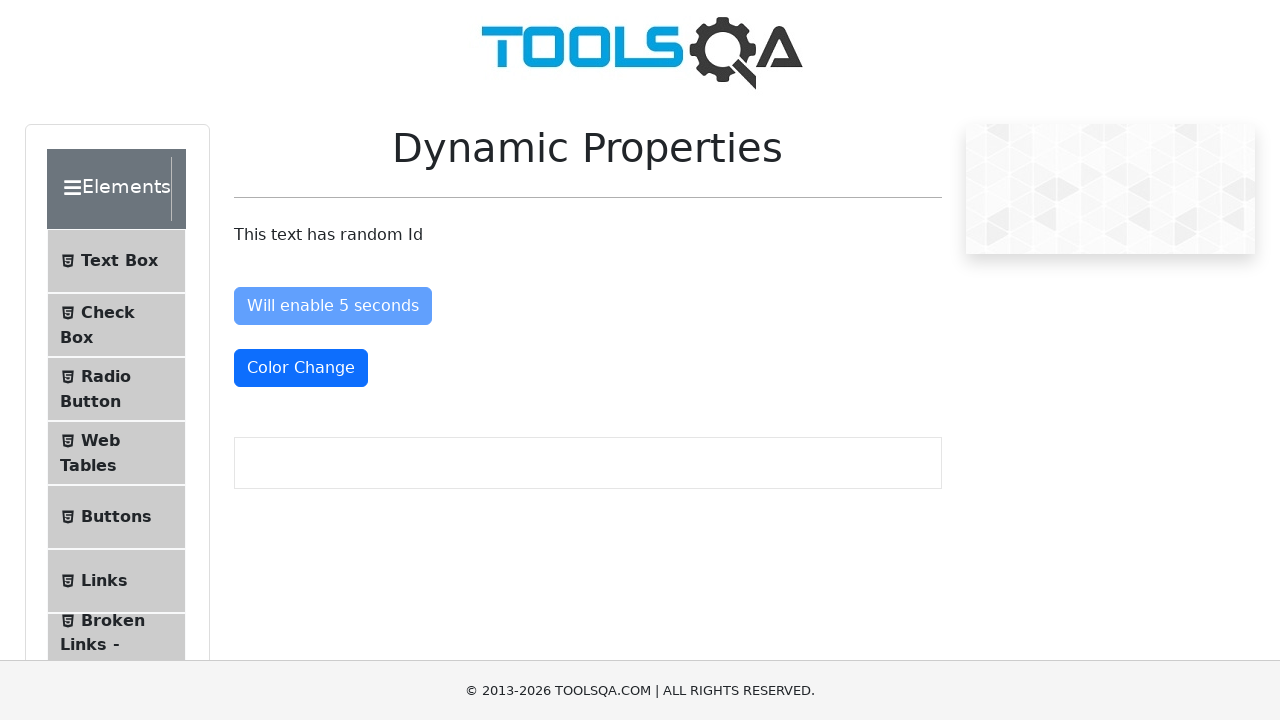

Button CSS class changed to include 'text-danger'
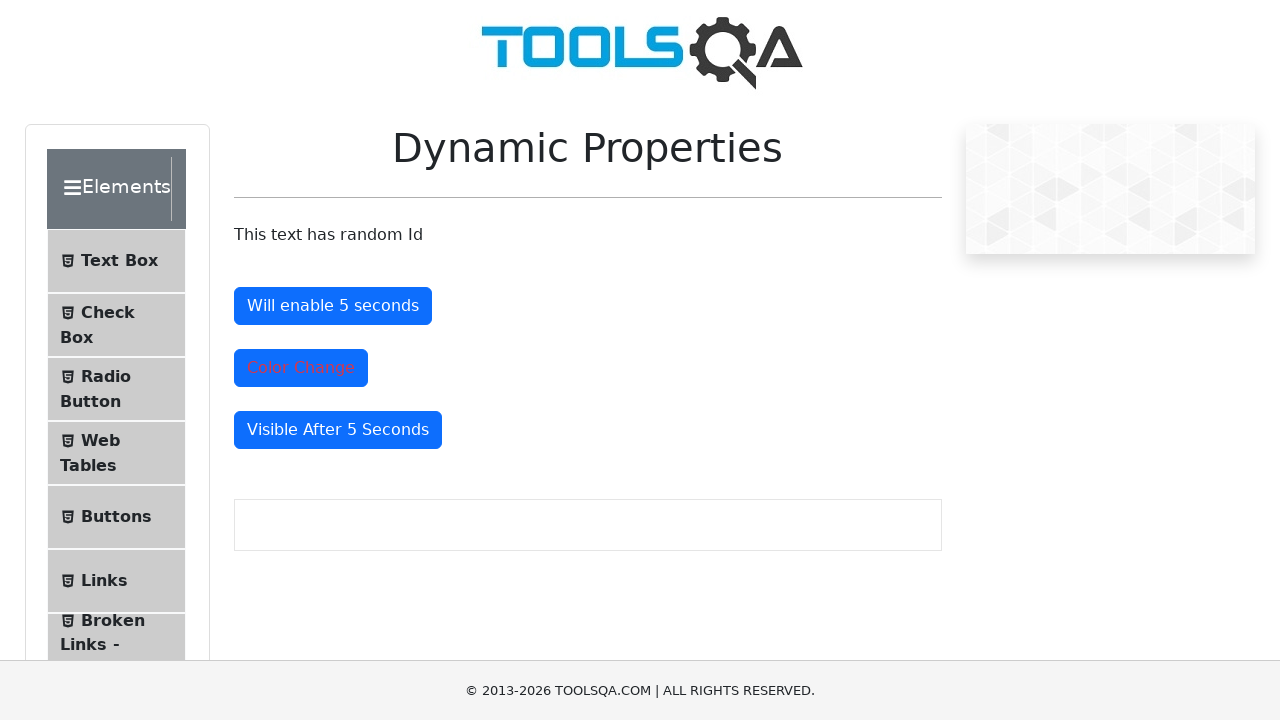

Verified button color changed to red (rgb(220, 53, 69))
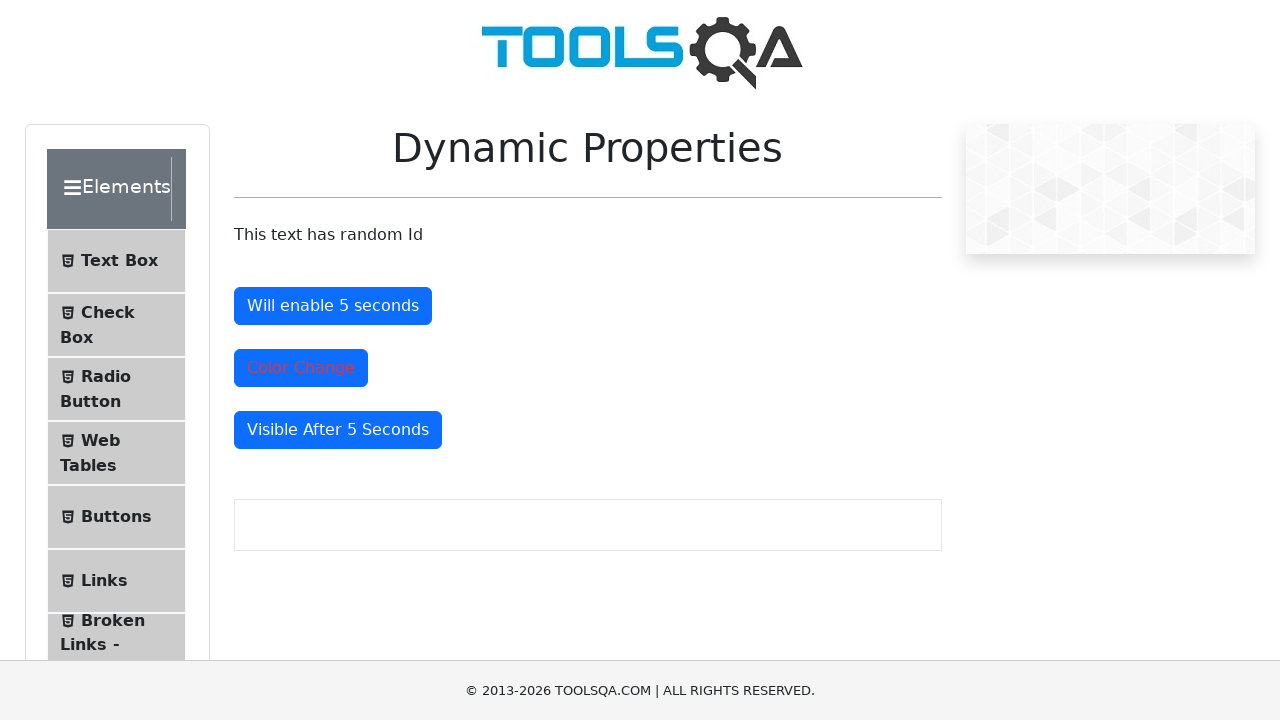

Clicked the color change button at (301, 368) on #colorChange
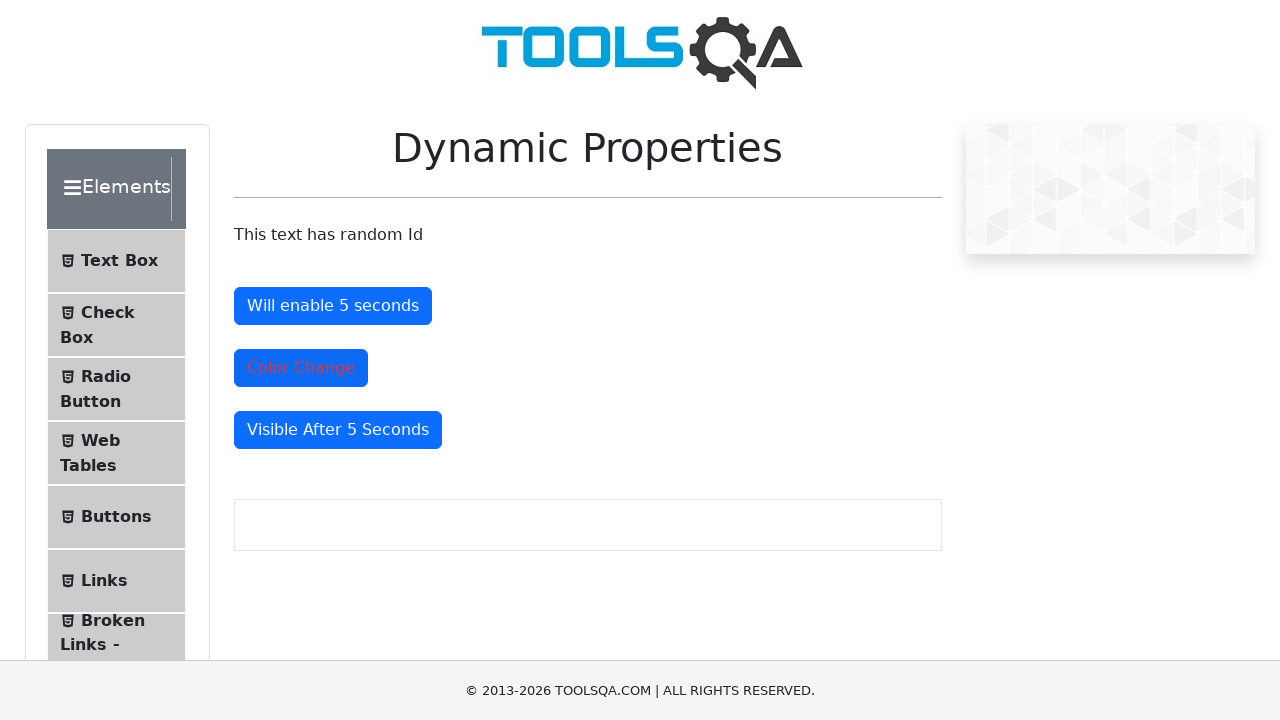

Verified button is still visible after click
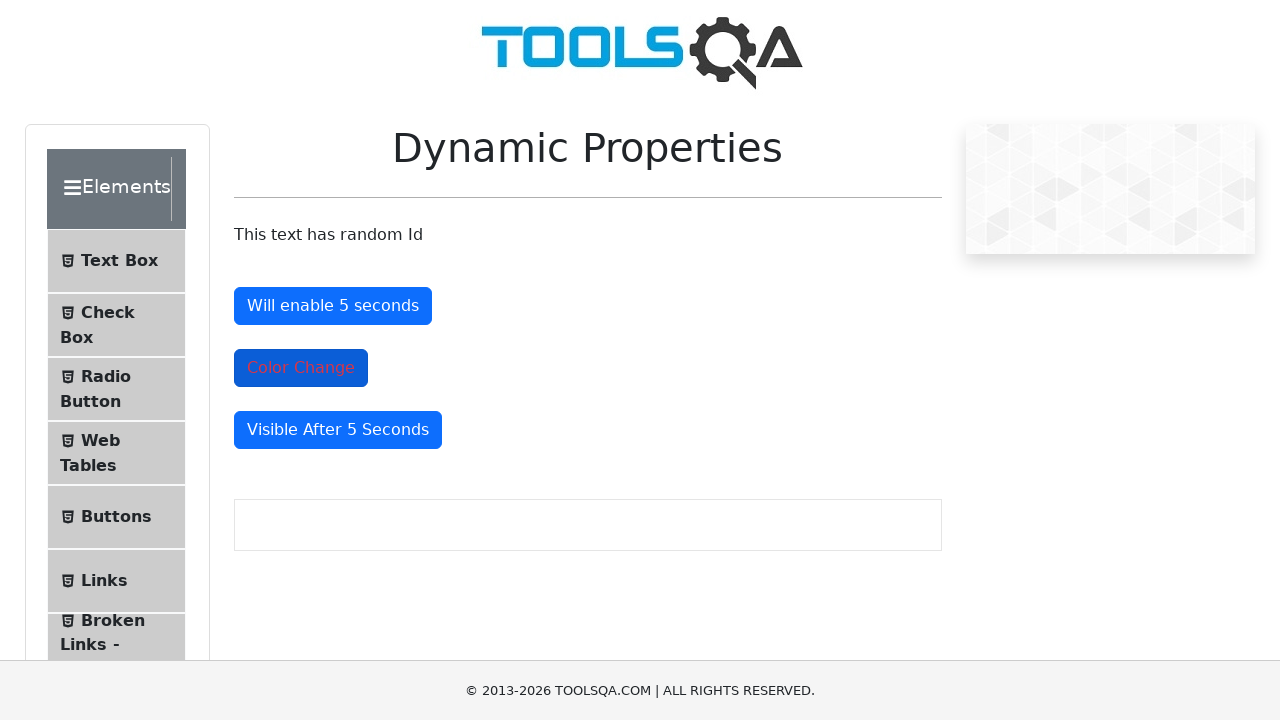

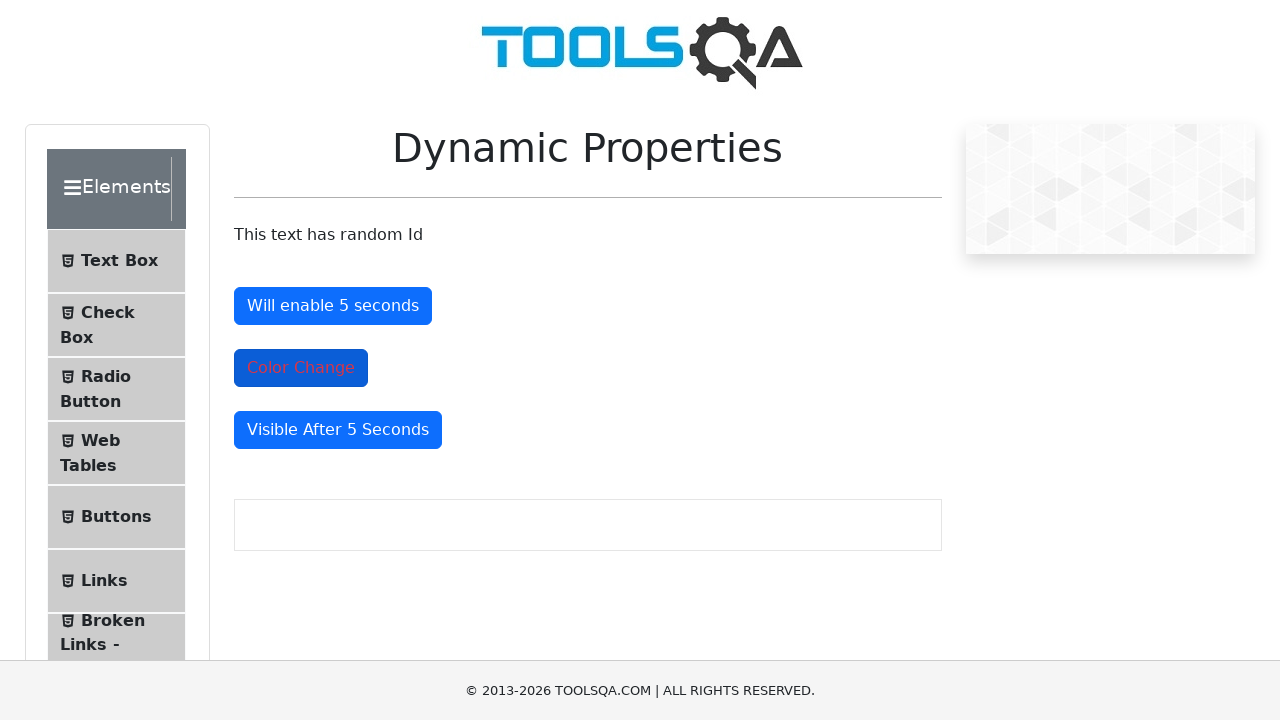